Tests jQuery UI drag and drop functionality within an iframe, then navigates to the Resizable page

Starting URL: https://jqueryui.com/droppable/

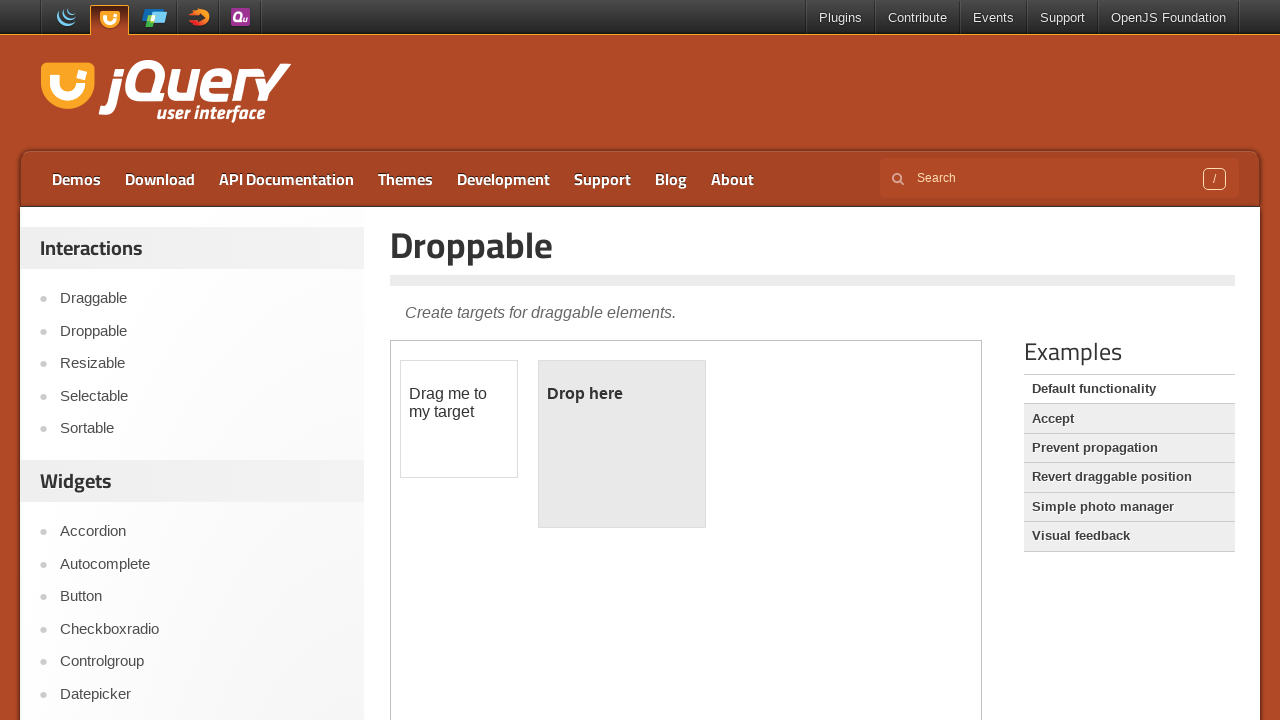

Located the demo iframe frame
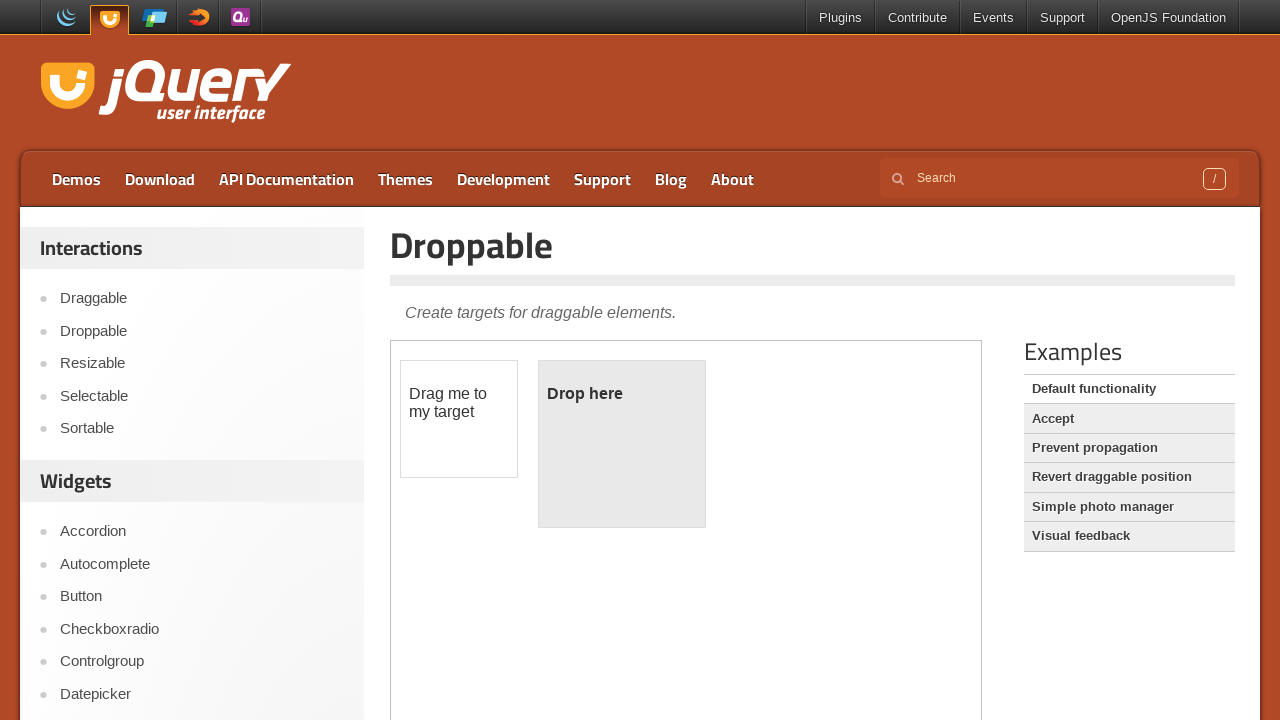

Located the draggable element within iframe
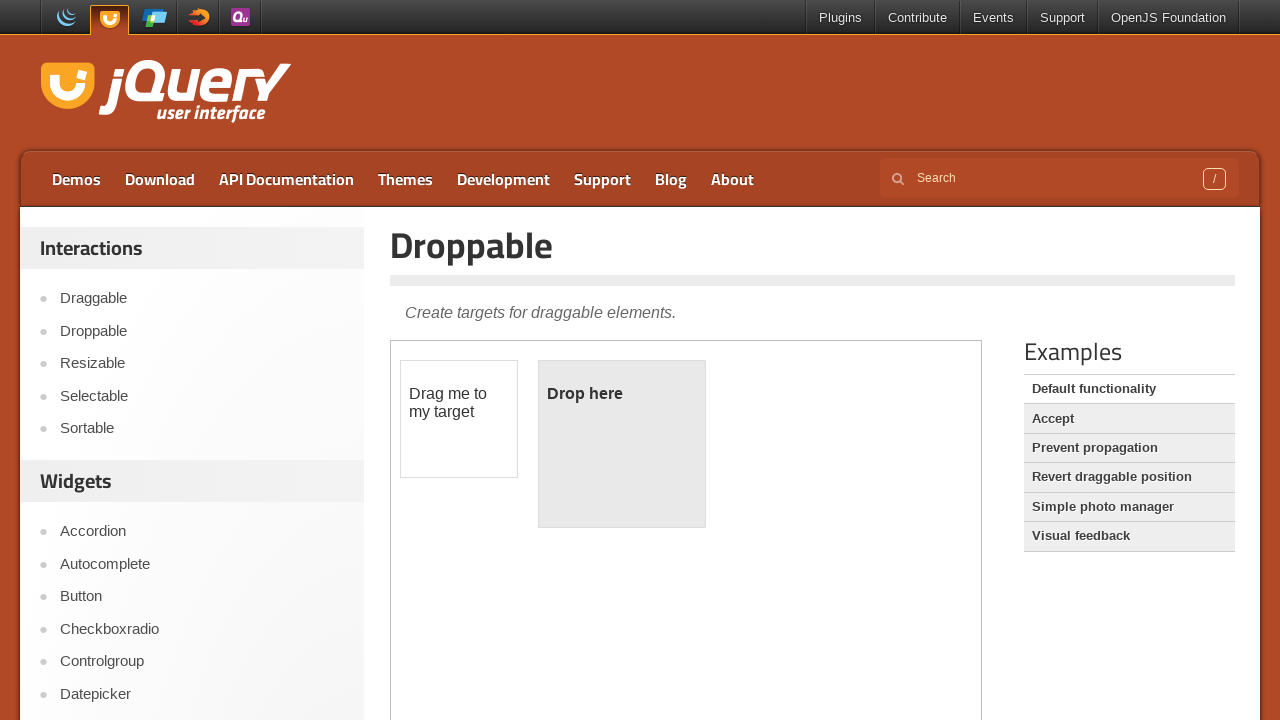

Located the droppable element within iframe
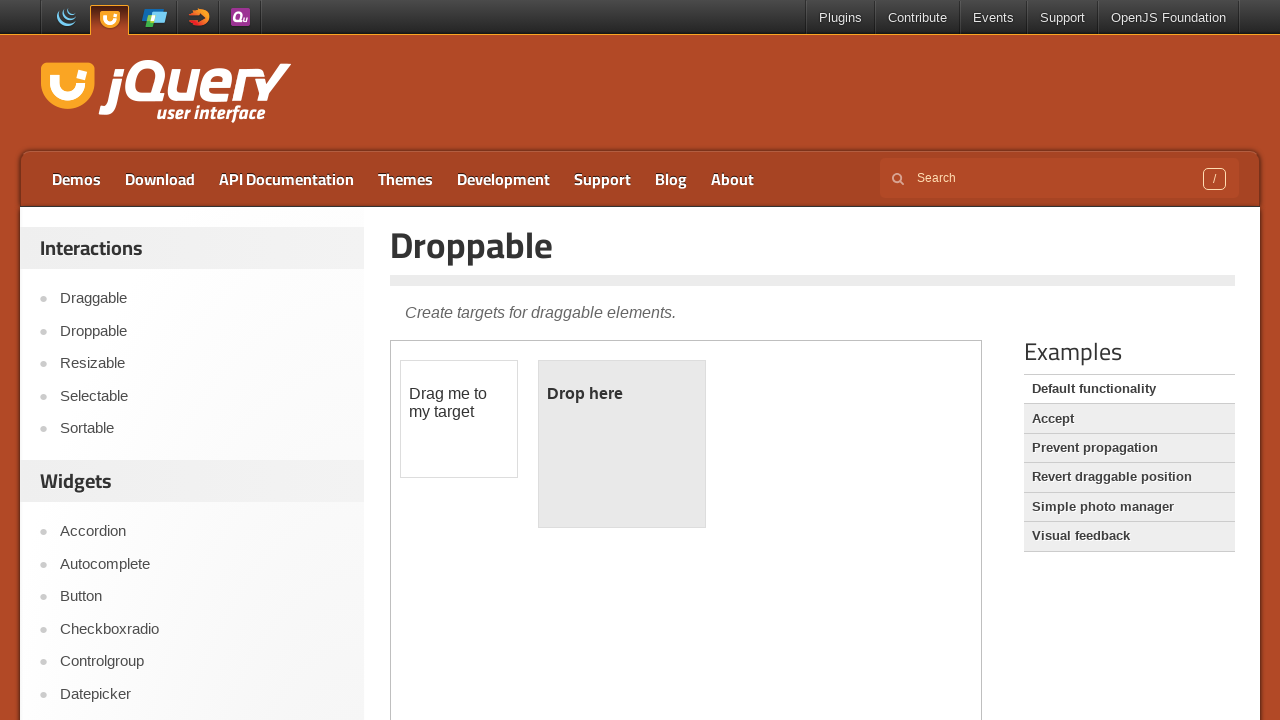

Performed drag and drop of draggable element to droppable area at (622, 444)
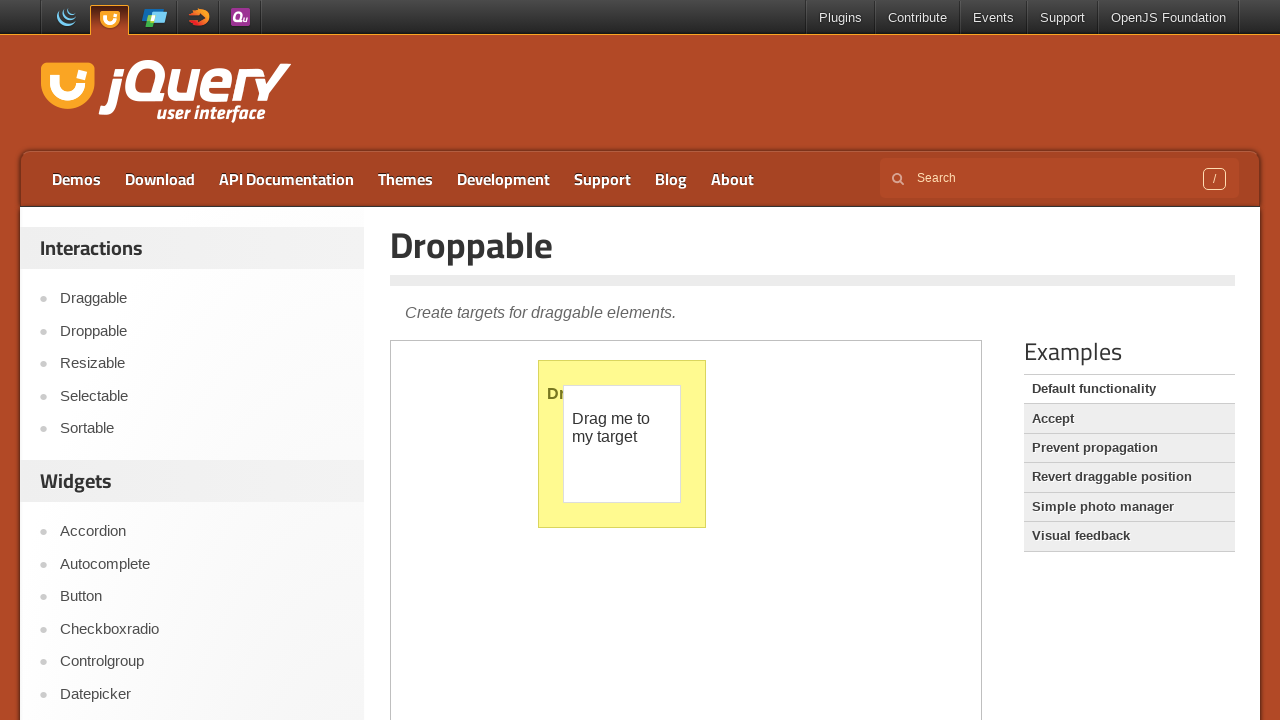

Clicked on the Resizable link to navigate to Resizable page at (202, 364) on a:text('Resizable')
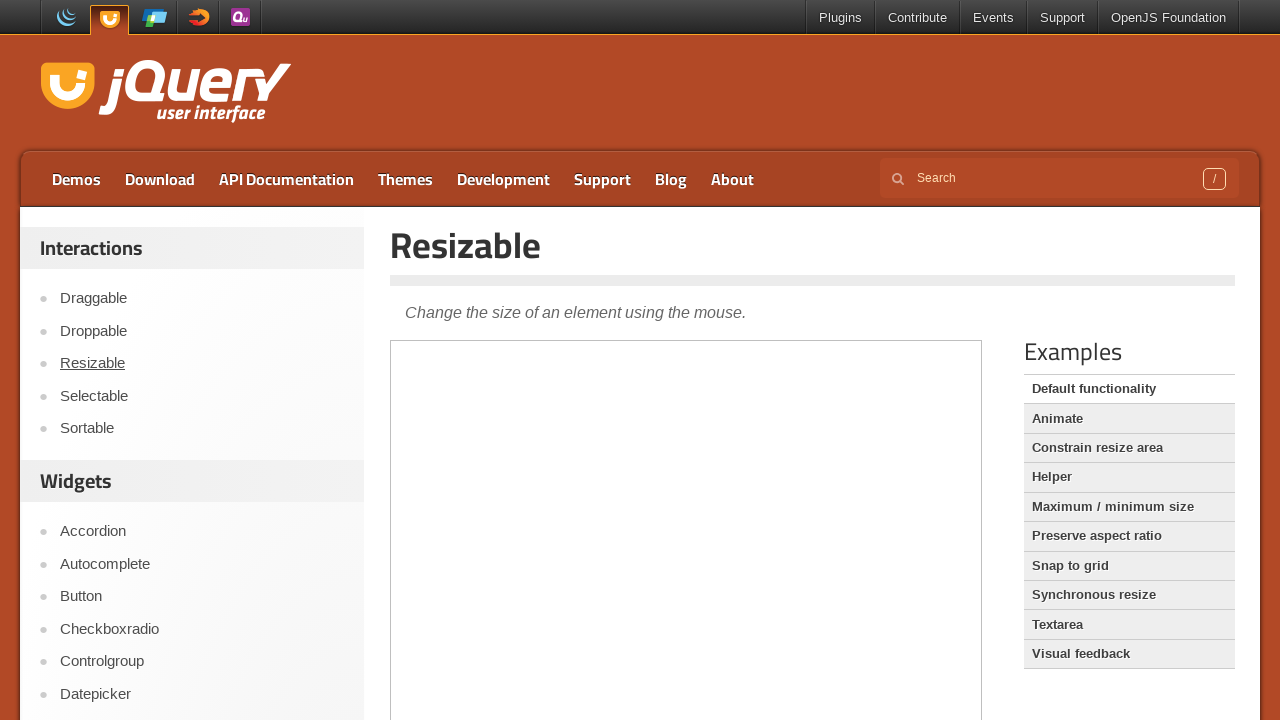

Navigation to Resizable page completed
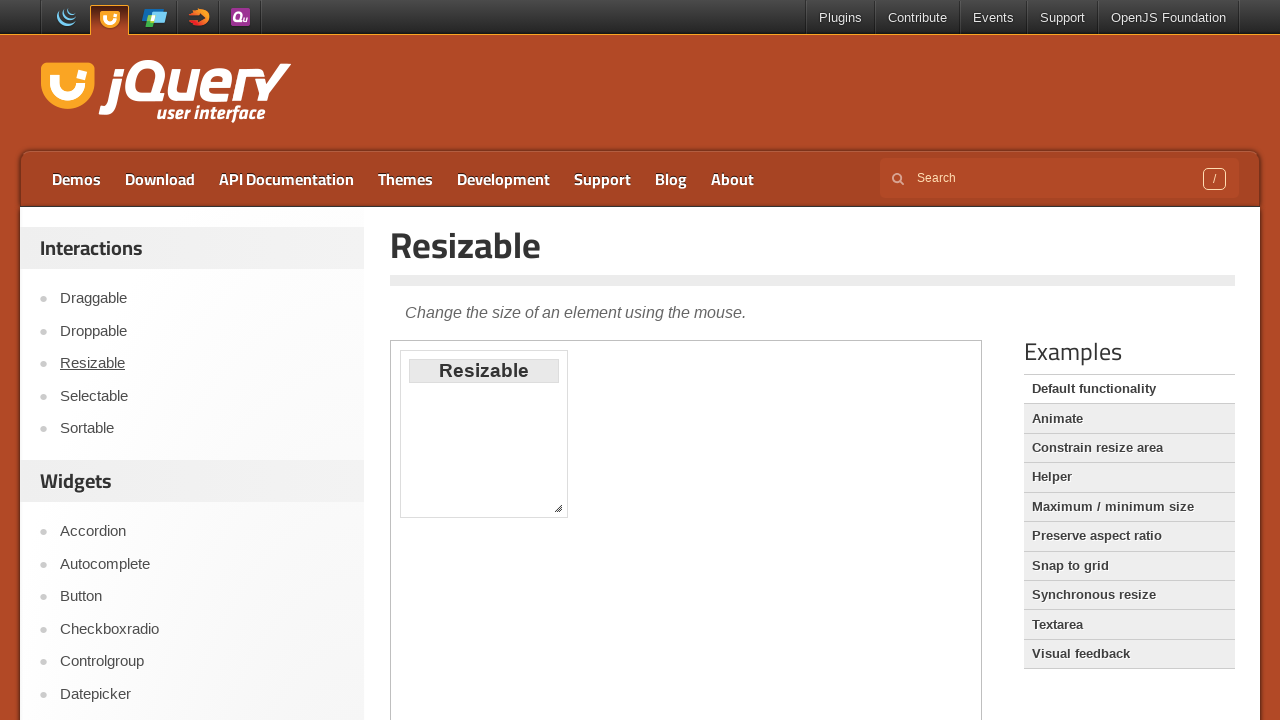

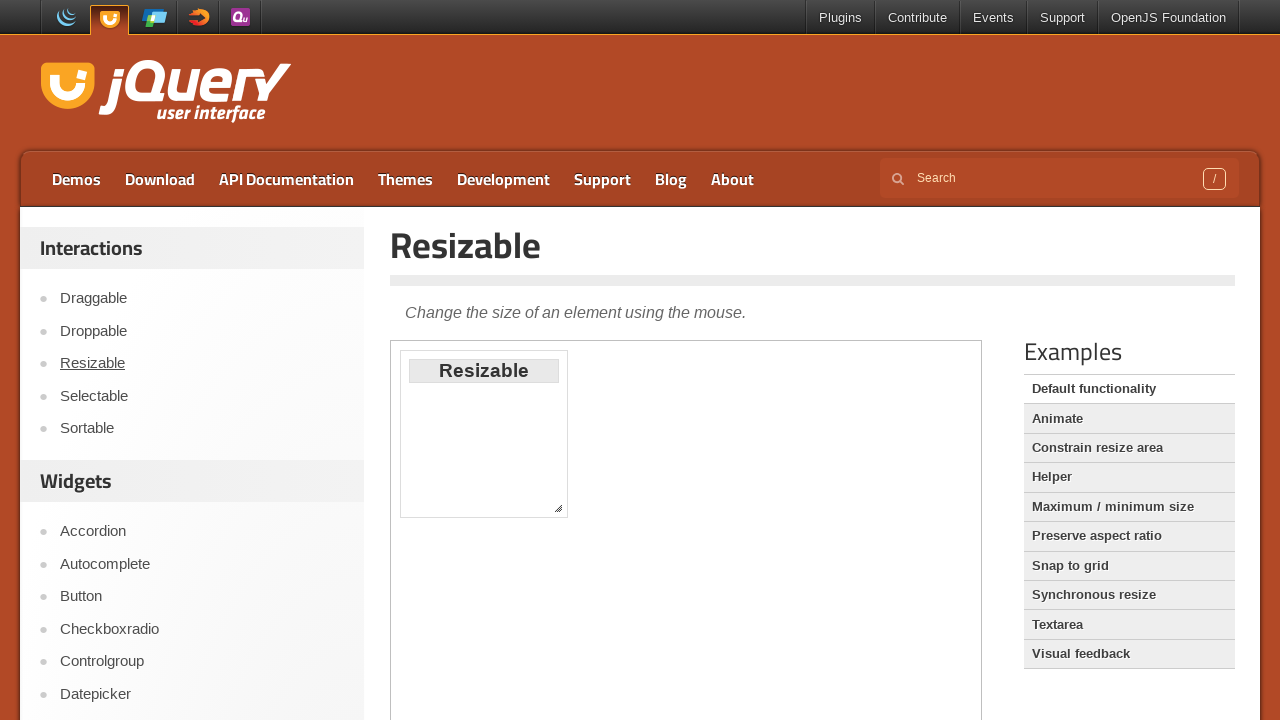